Tests the User Inyerface challenge website by clicking the start link to begin and then clicking the help button on the form.

Starting URL: https://userinyerface.com

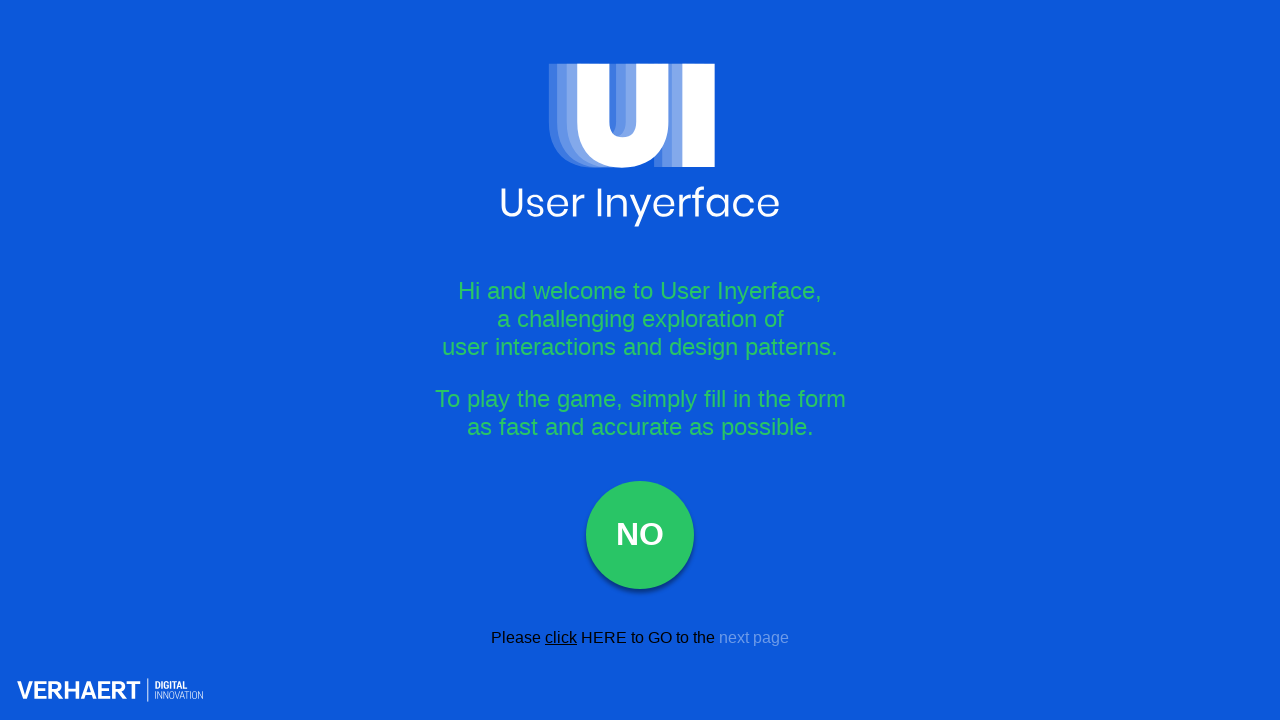

Navigated to User Inyerface challenge website
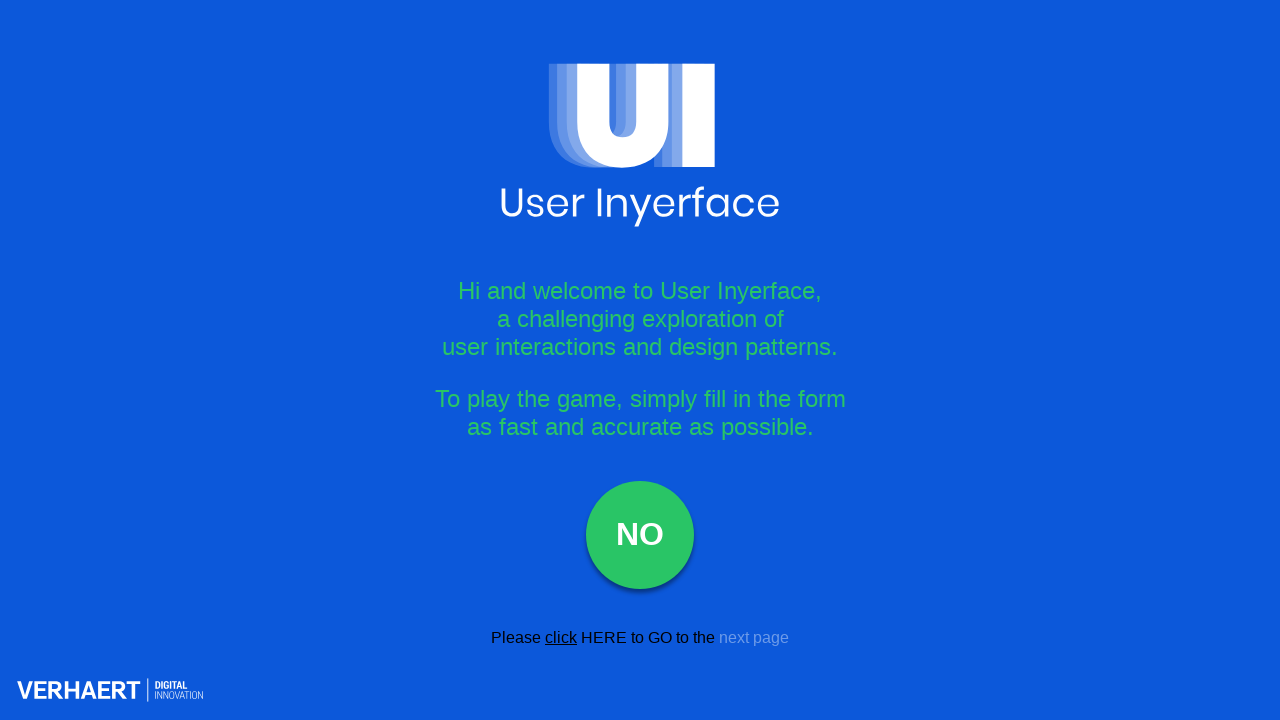

Clicked the start link to begin the challenge at (604, 637) on .start__link
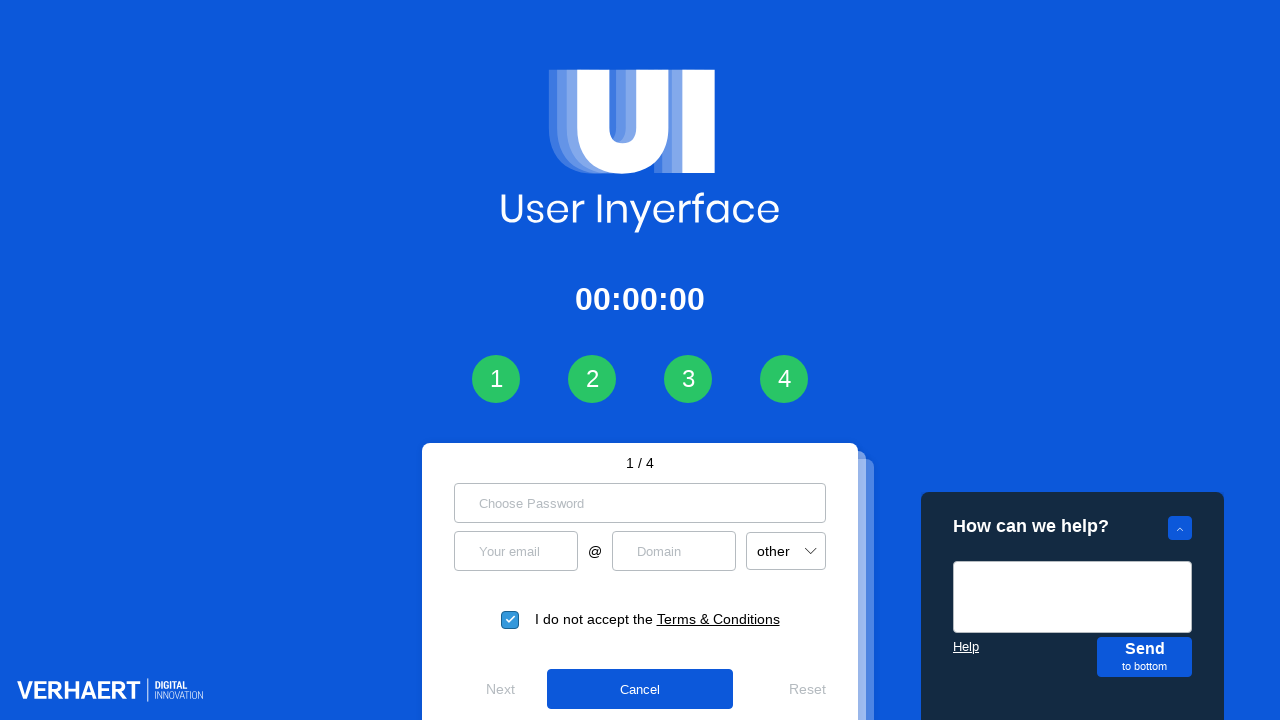

Help form loaded and help button appeared
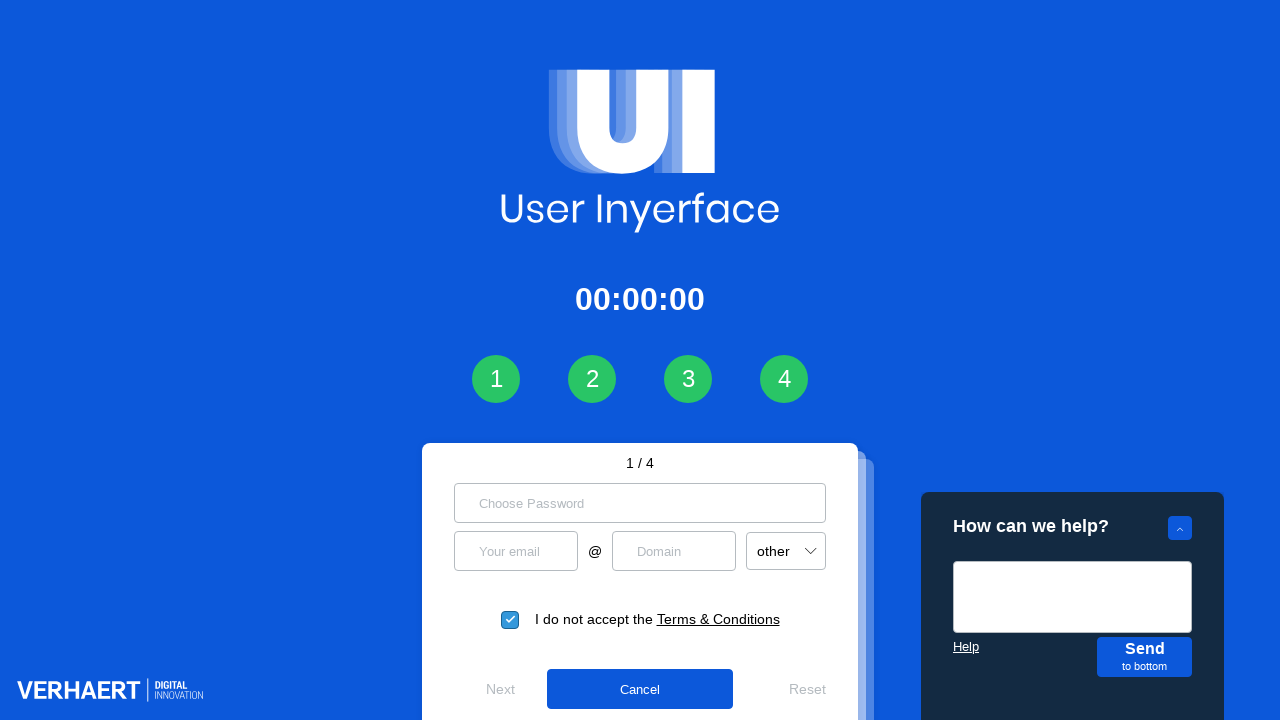

Clicked the help button on the form at (966, 646) on .help-form__help-button
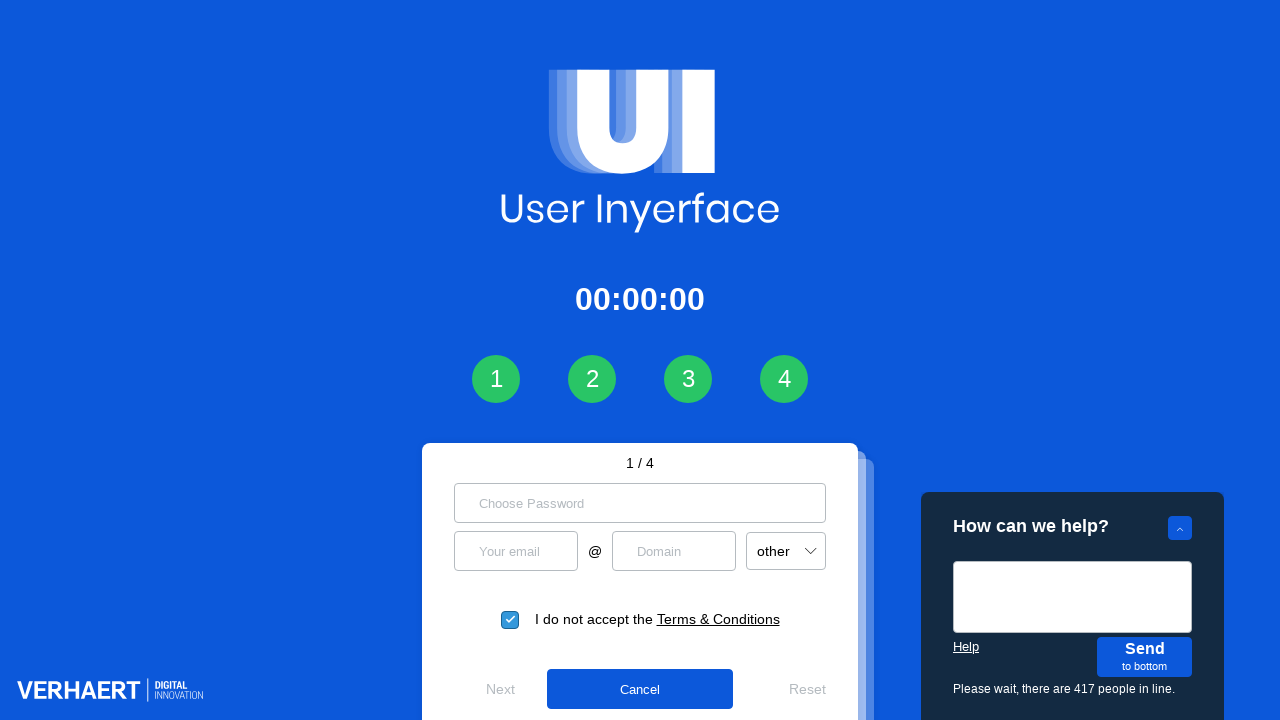

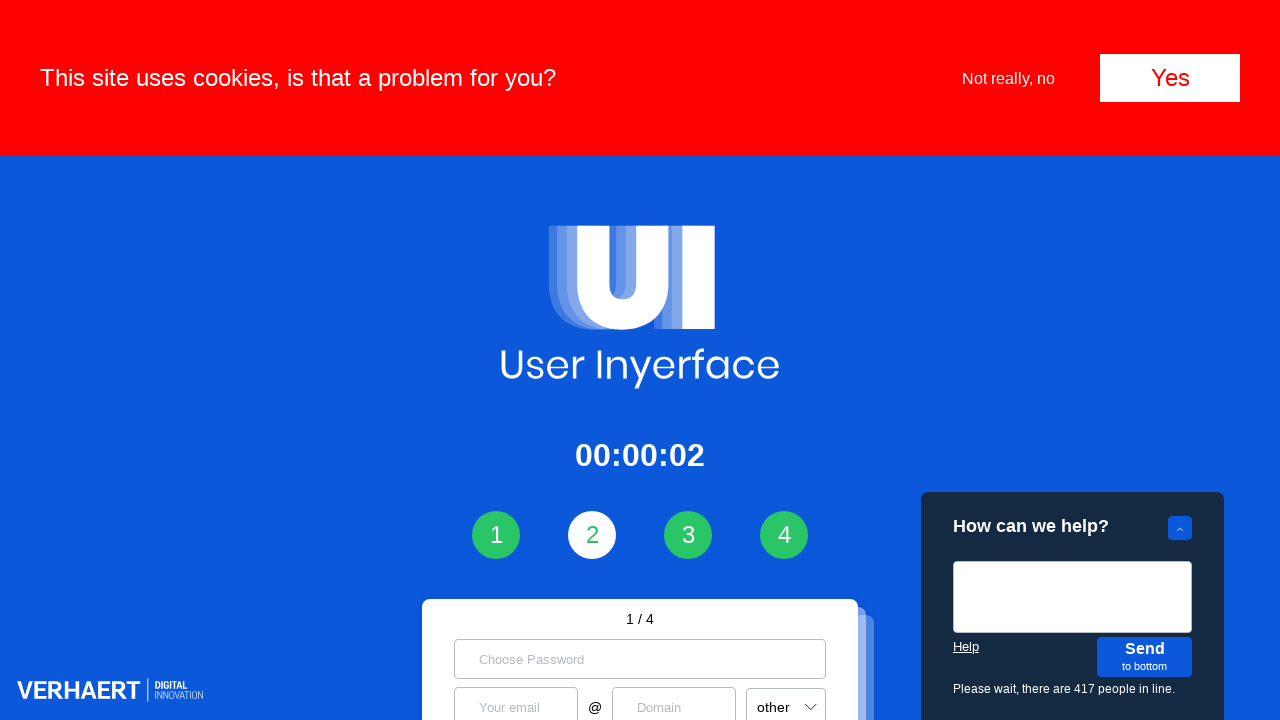